Navigates to Expedia India homepage and takes a screenshot of the page

Starting URL: https://www.expedia.co.in

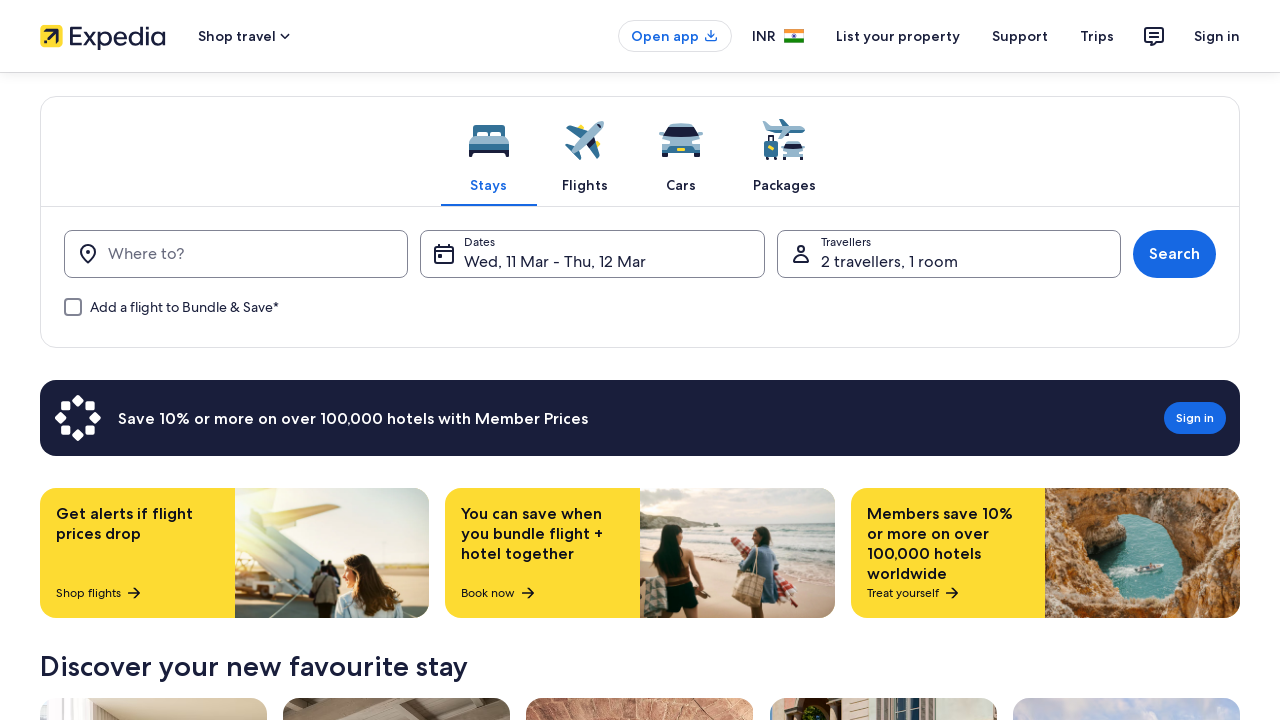

Waited for page to reach networkidle state
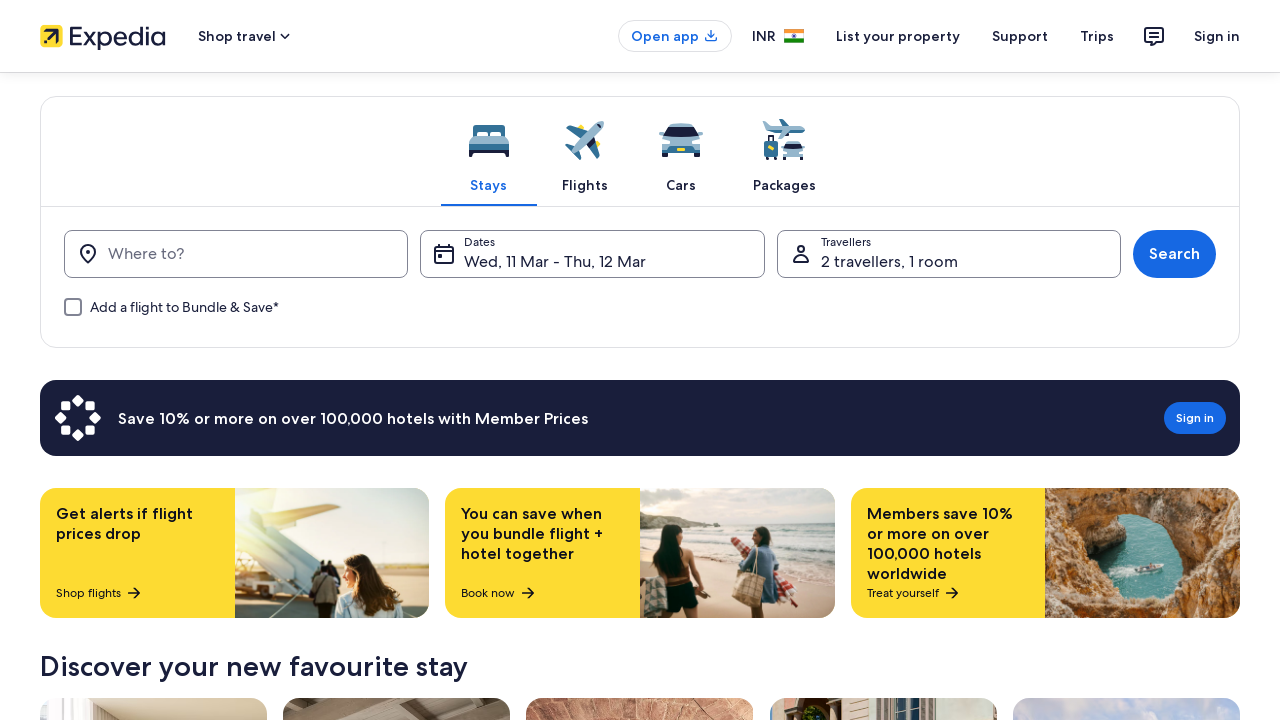

Took screenshot of Expedia India homepage
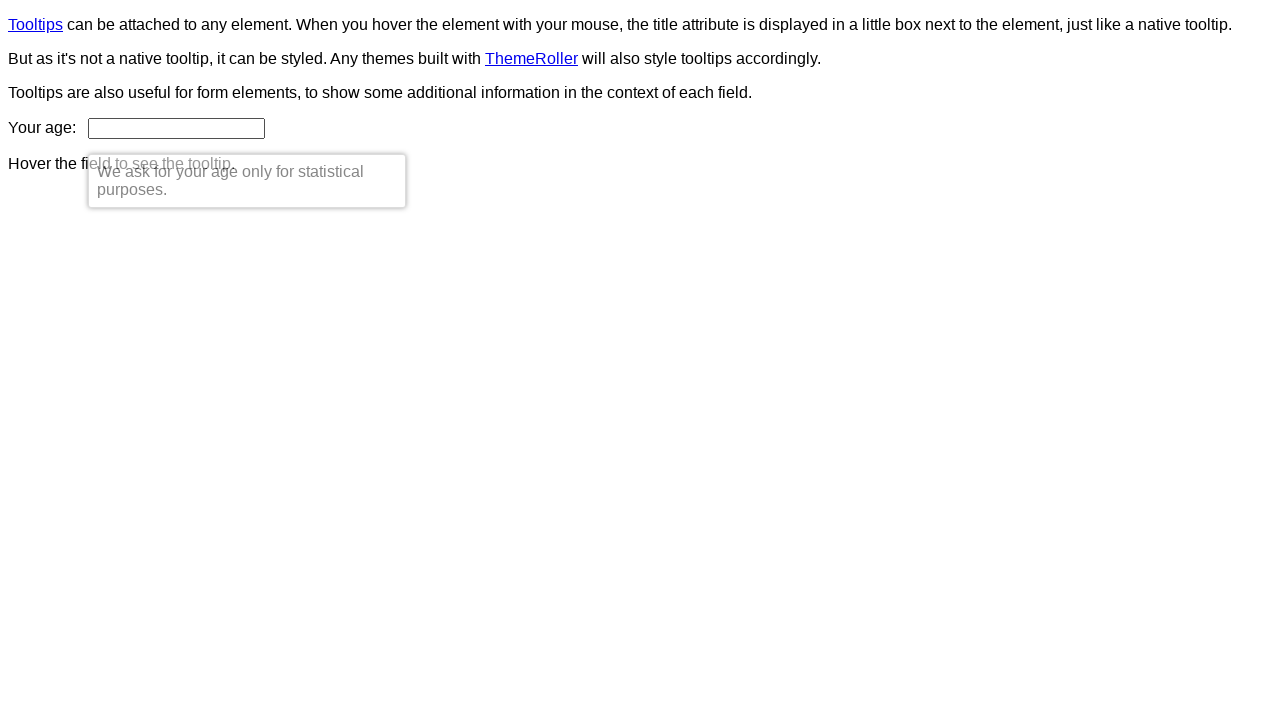

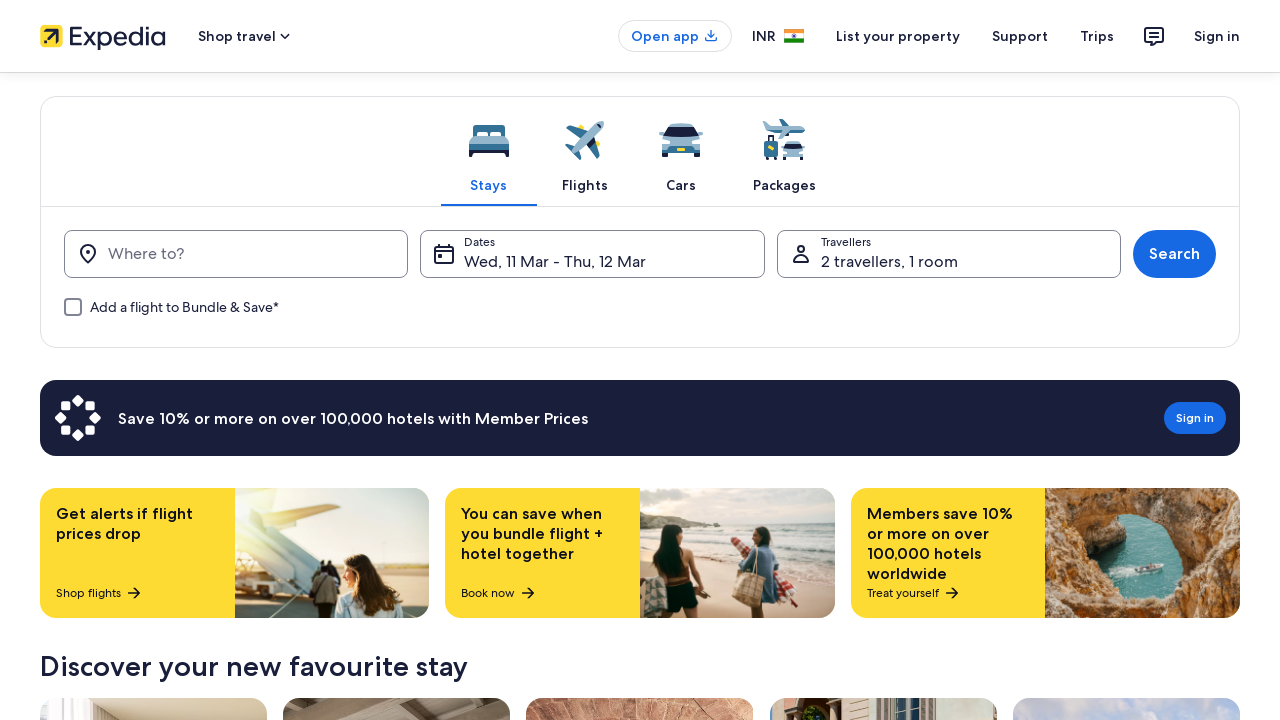